Tests the add/remove elements functionality by clicking Add Element button, verifying the Delete button appears, then clicking Delete and verifying the page heading is still visible

Starting URL: https://the-internet.herokuapp.com/add_remove_elements/

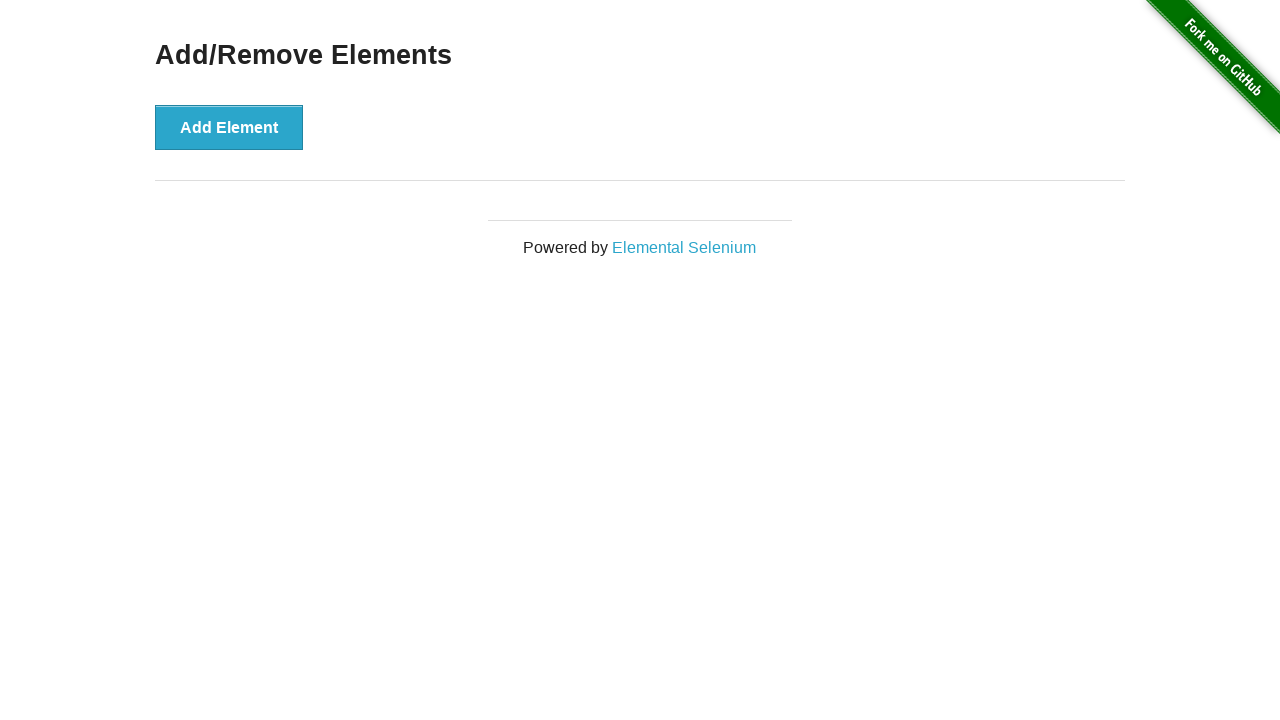

Clicked Add Element button at (229, 127) on button:has-text('Add Element')
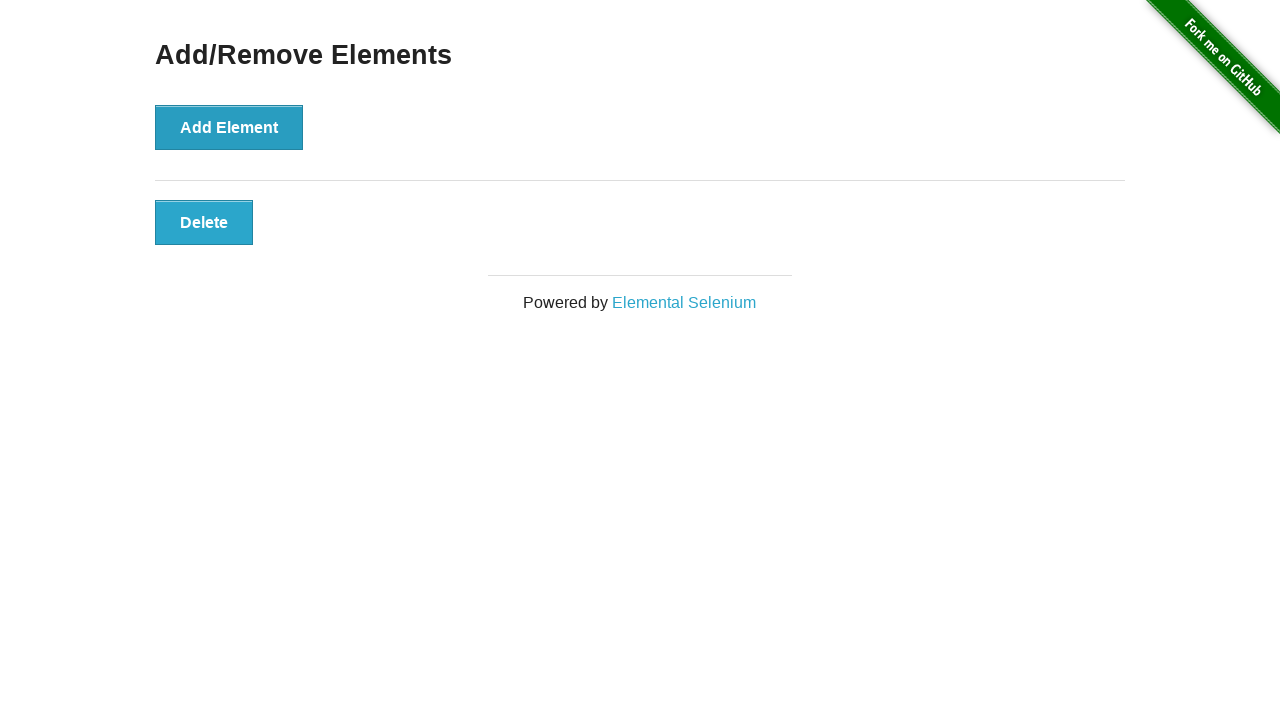

Delete button appeared after adding element
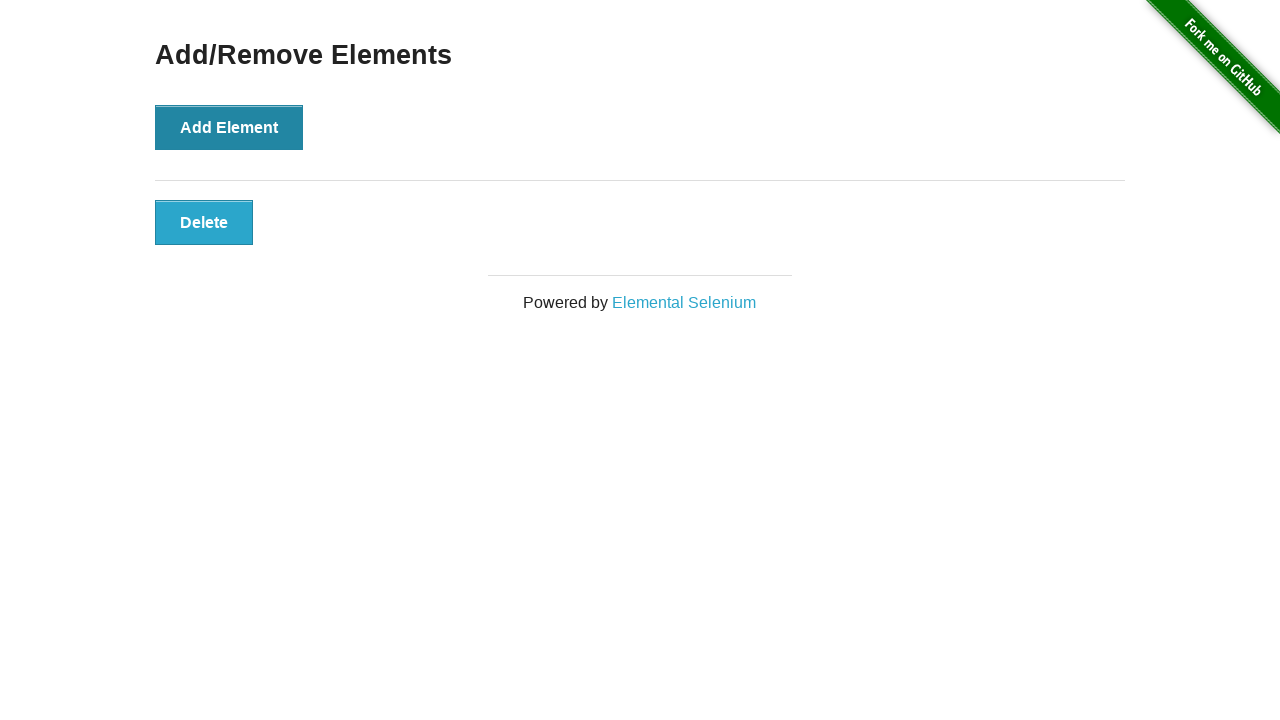

Verified Delete button is visible
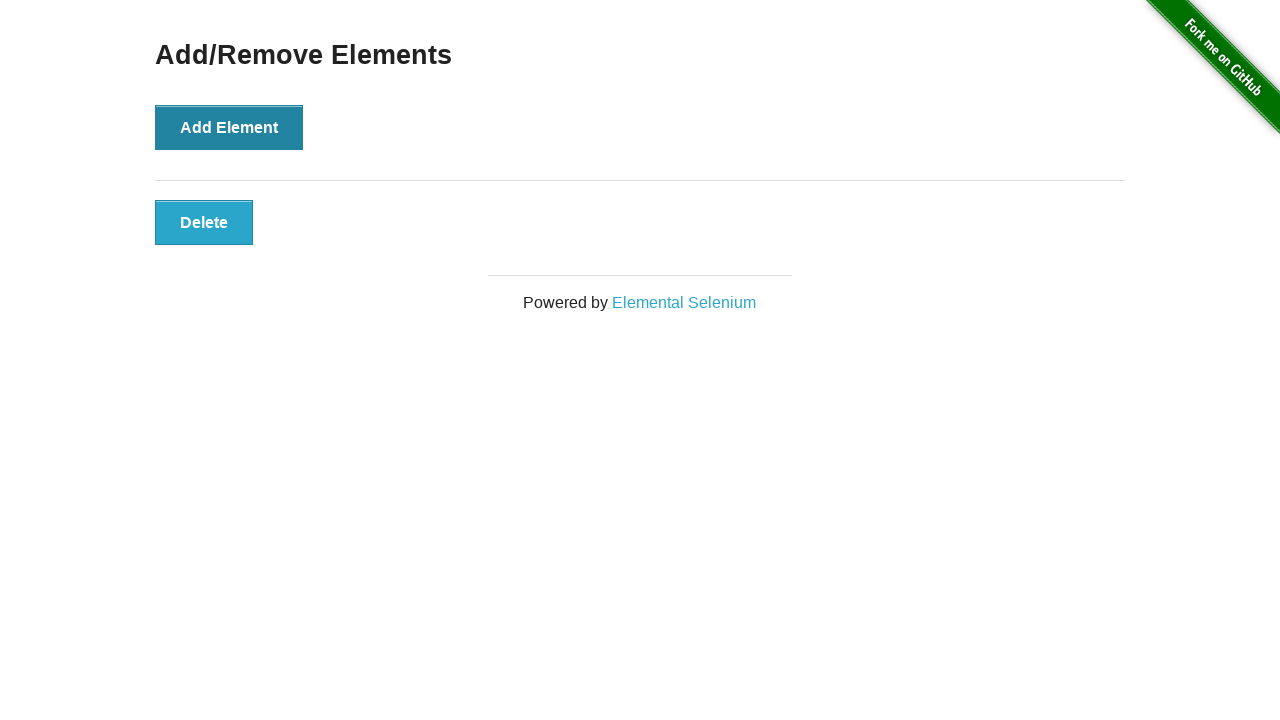

Clicked Delete button at (204, 222) on button:has-text('Delete')
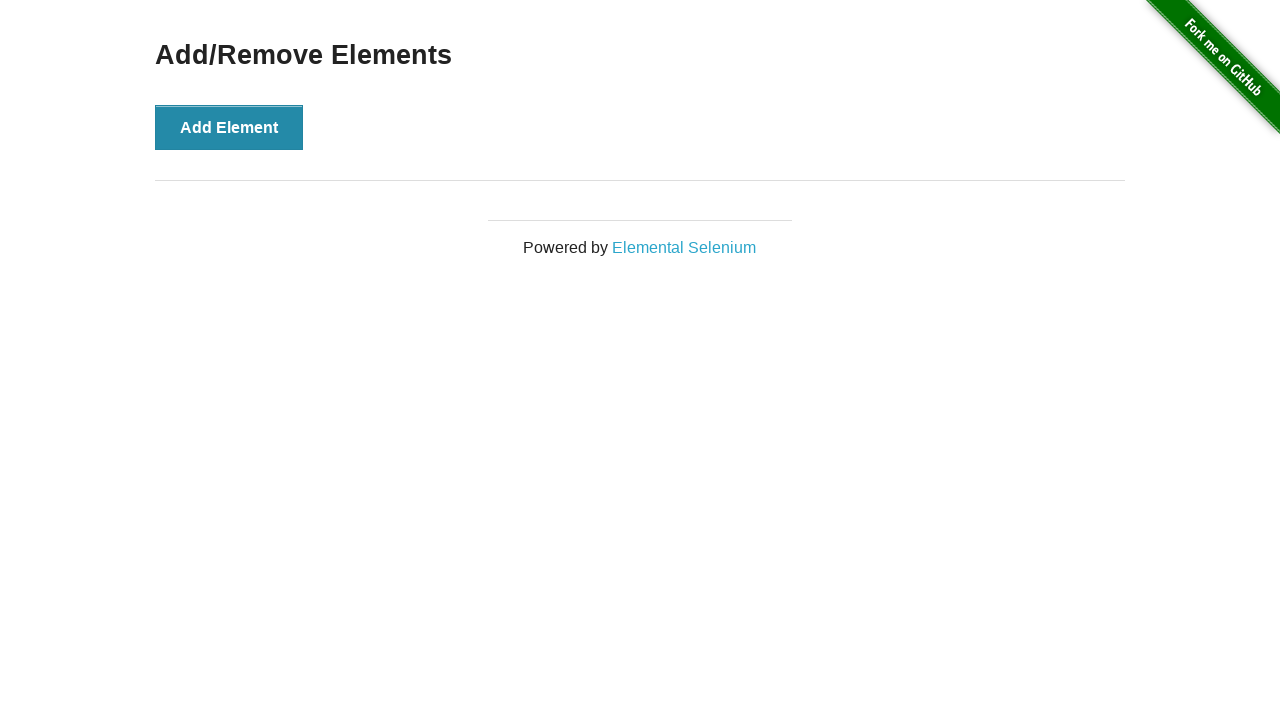

Verified Add/Remove Elements heading is still visible after deletion
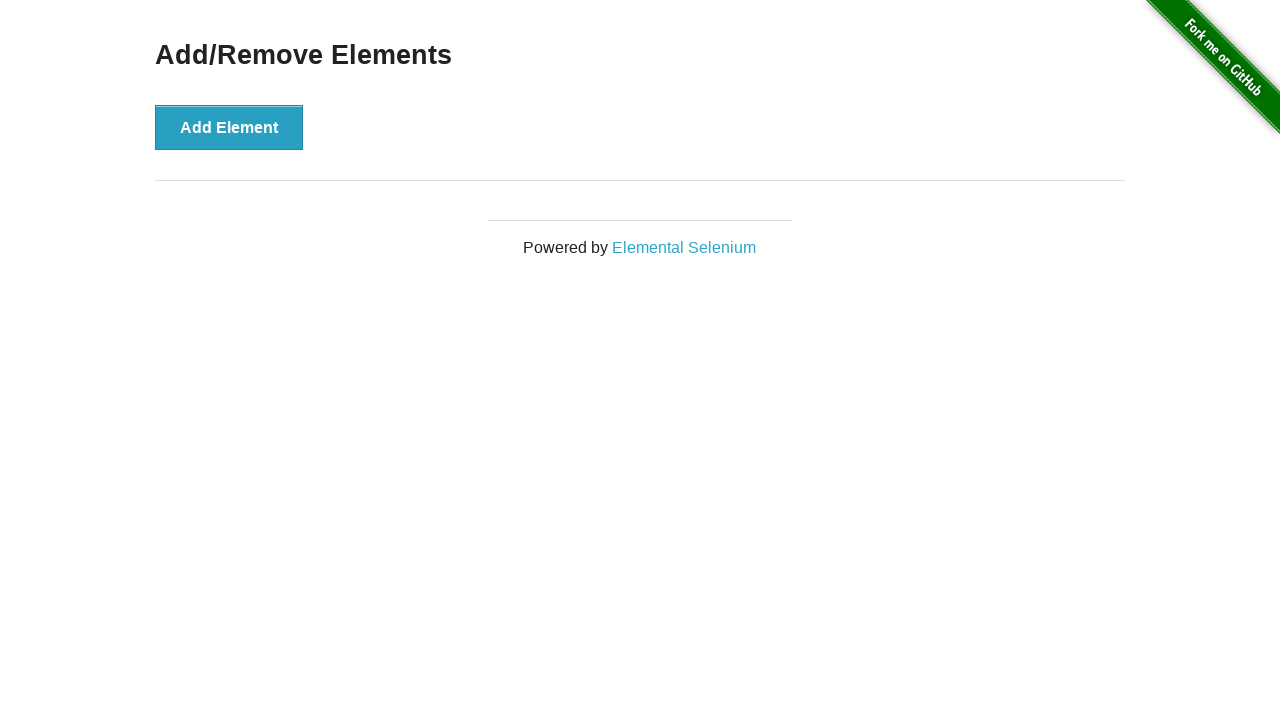

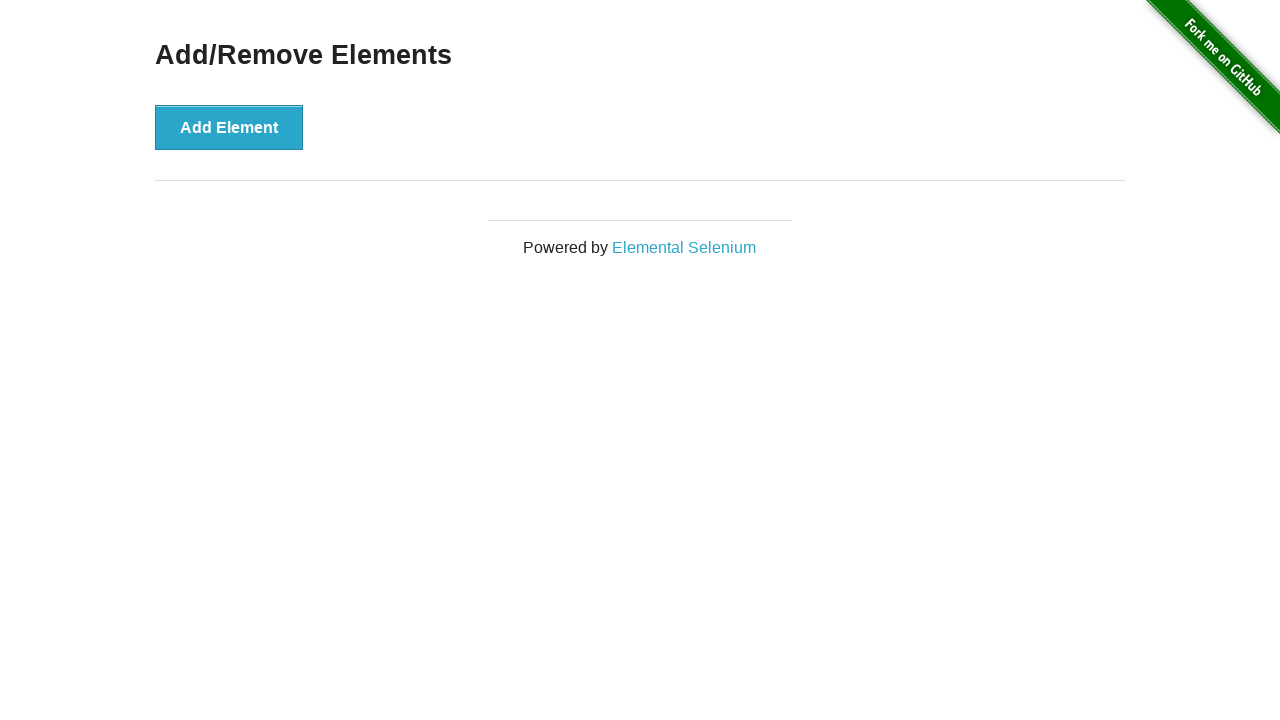